Tests opening a popup window by clicking a link and handling multiple browser windows/tabs. The script scrolls to a popup link, clicks it, and retrieves all window handles.

Starting URL: https://omayo.blogspot.com/

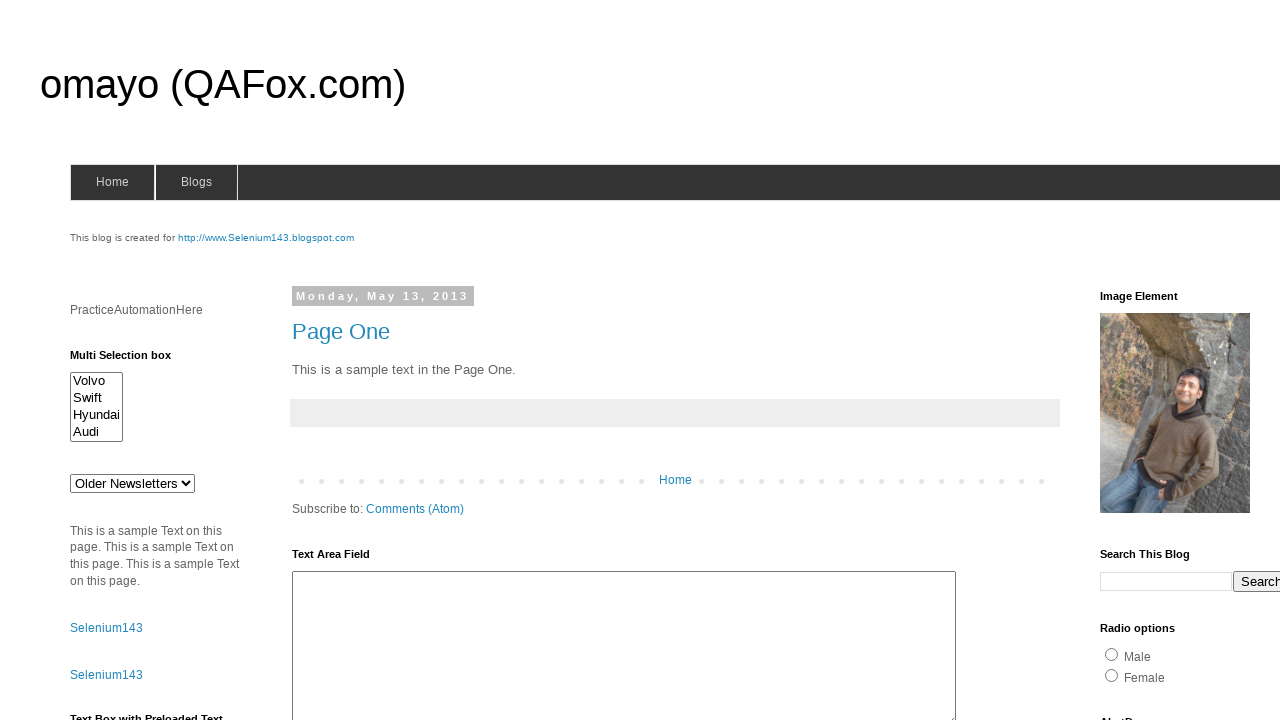

Located popup window link element
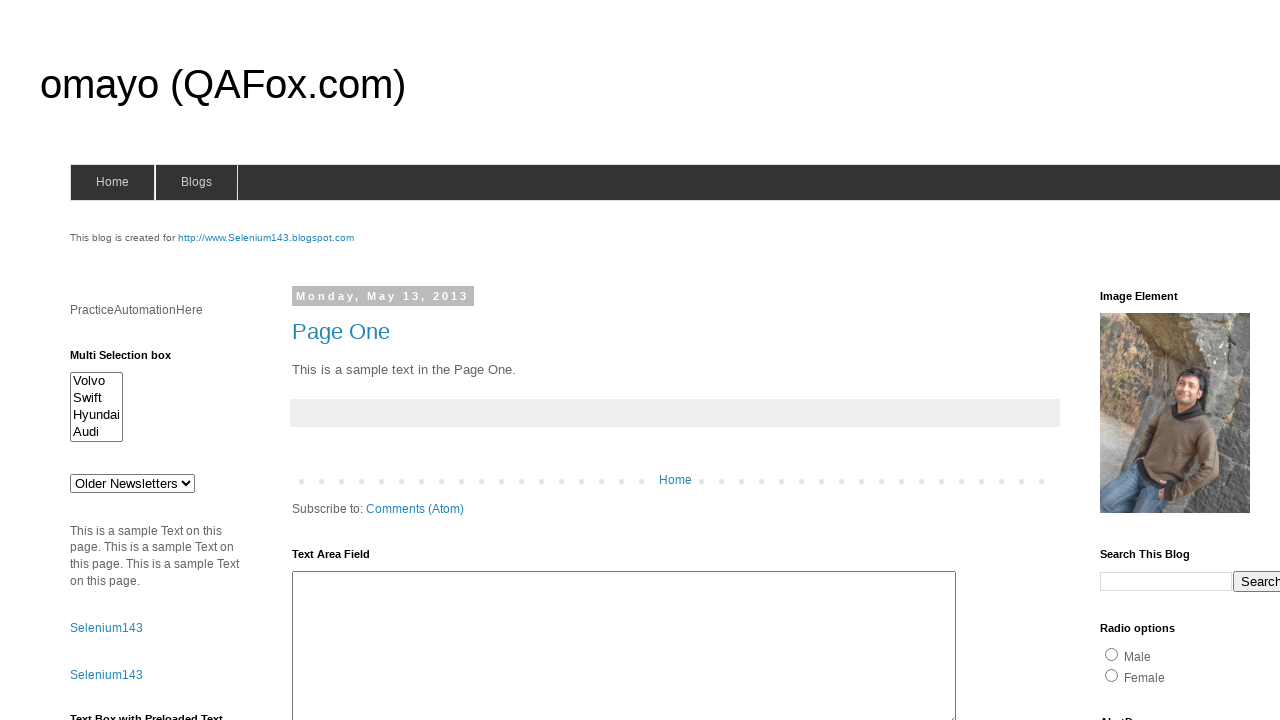

Scrolled popup link into view
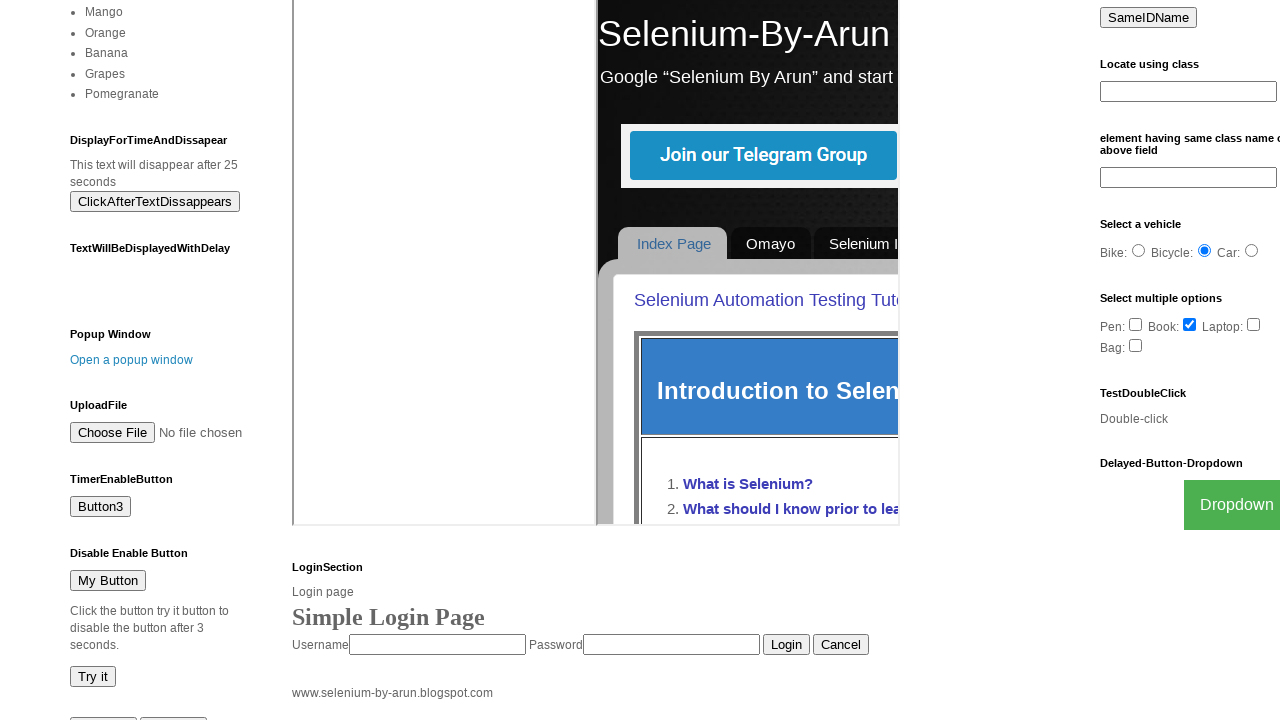

Clicked popup link to open new window at (132, 360) on text=Open a popup window >> nth=0
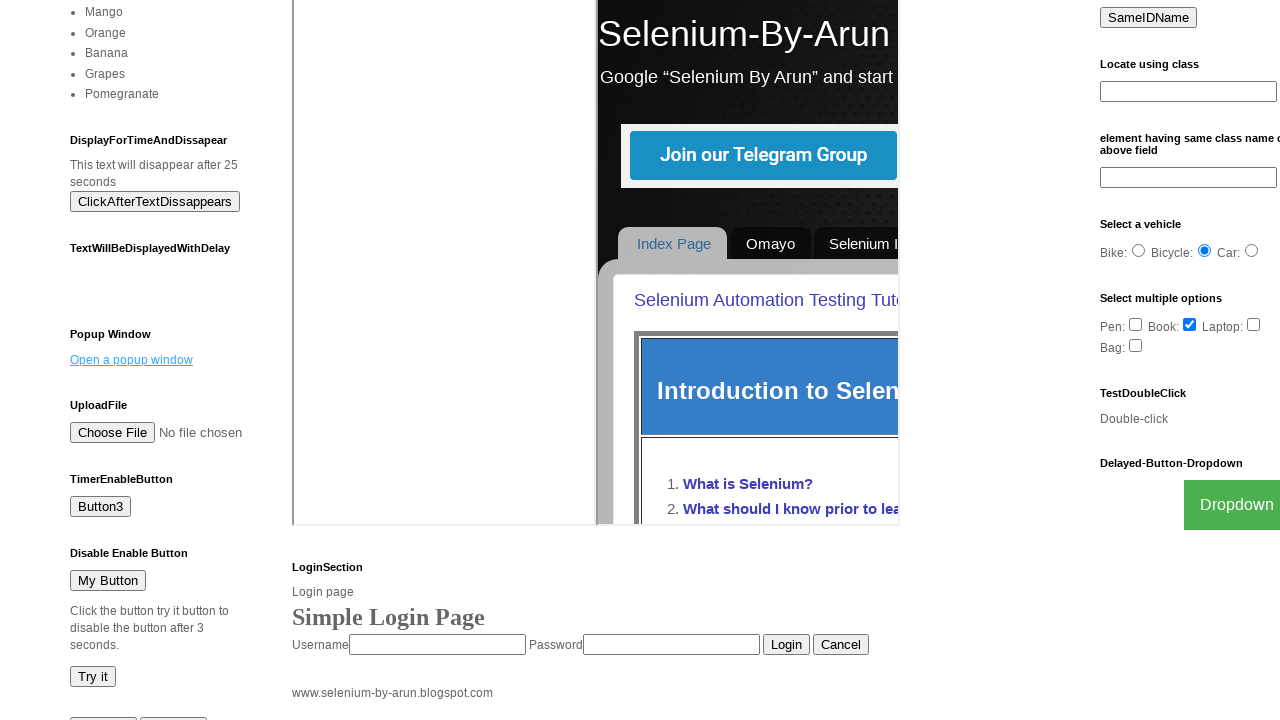

Captured new popup page reference
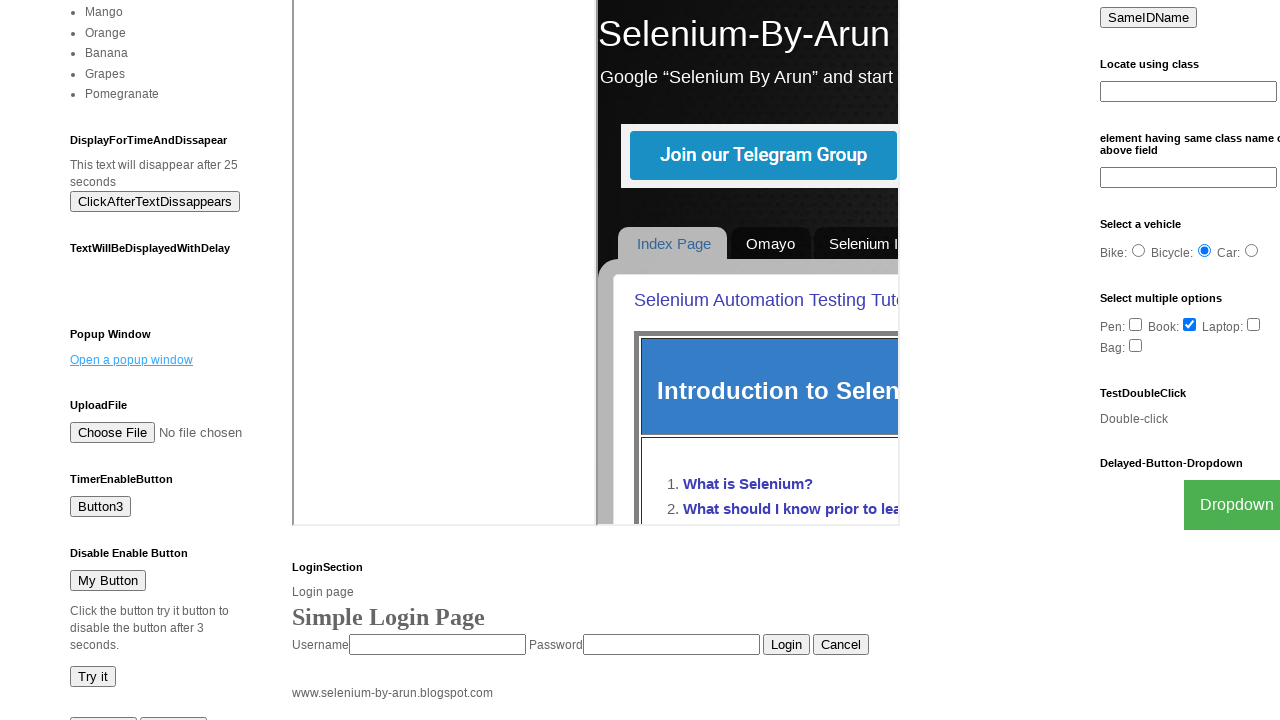

Popup window loaded successfully
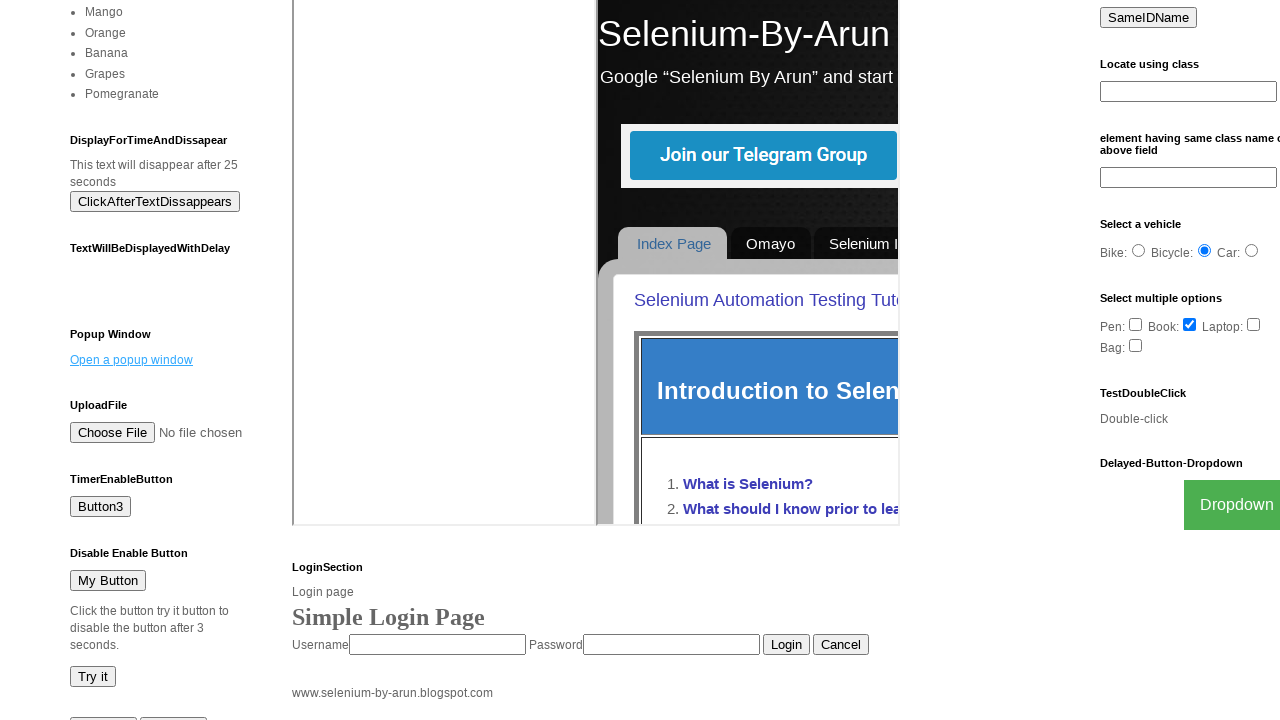

Retrieved all open pages from context
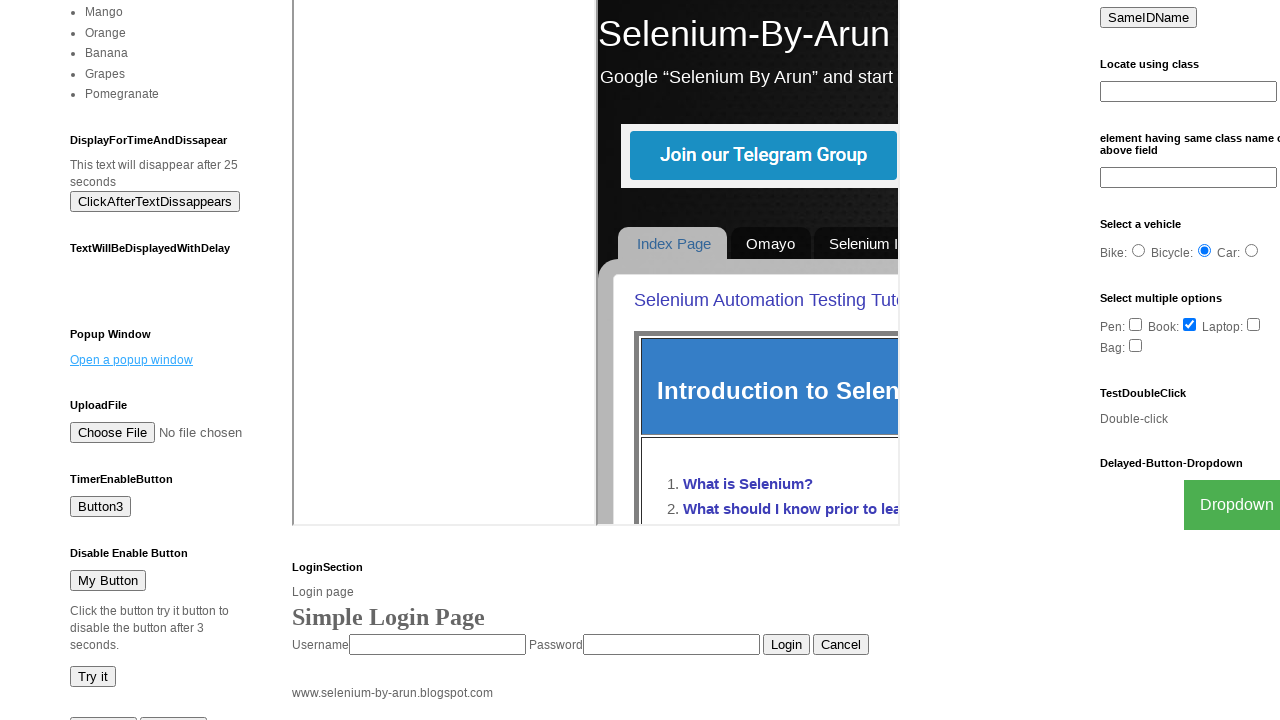

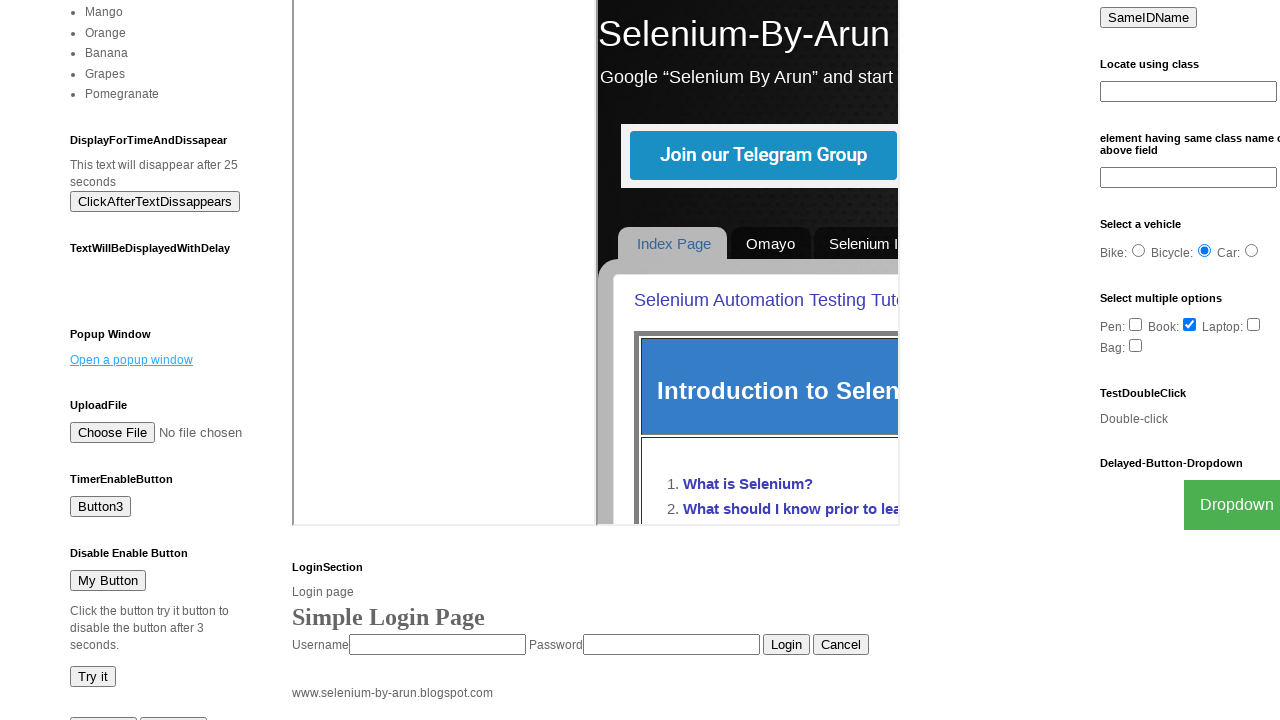